Tests the Add/Remove Elements functionality by clicking the Add Element button to create a Delete button, verifying it appears, clicking the Delete button to remove it, and verifying the page heading is still visible.

Starting URL: https://the-internet.herokuapp.com/add_remove_elements/

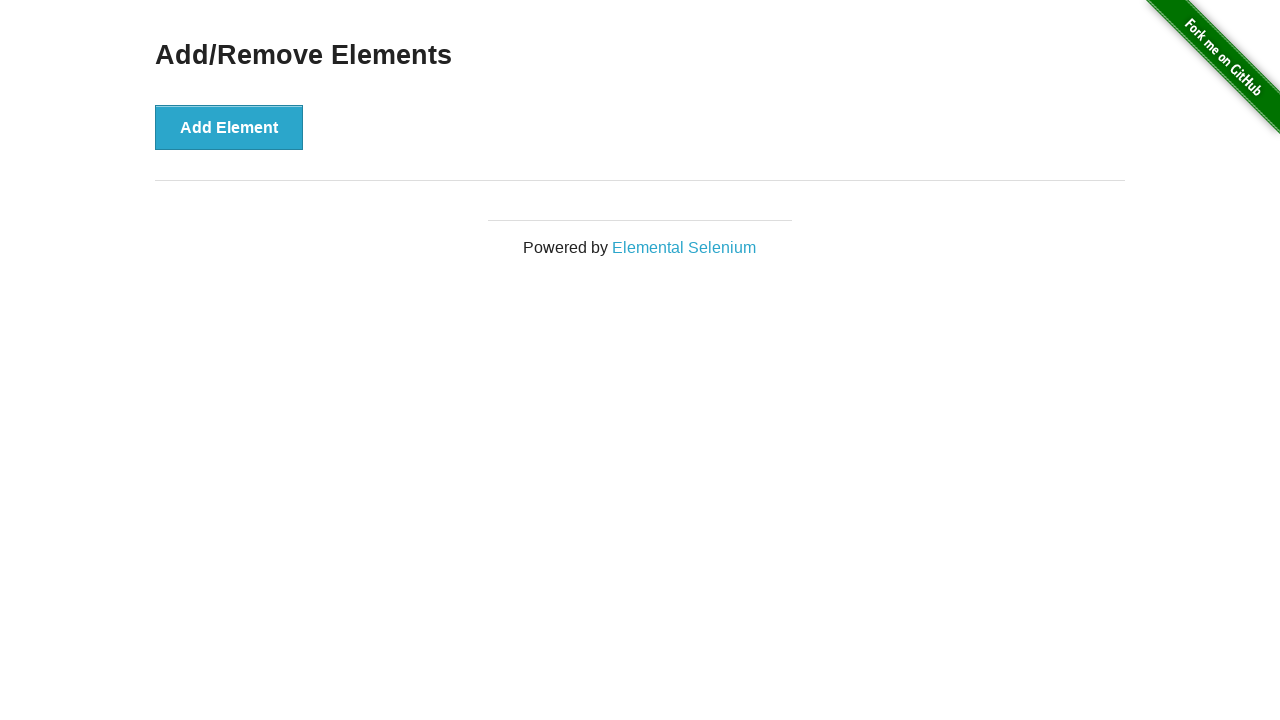

Clicked the Add Element button at (229, 127) on xpath=//*[text()='Add Element']
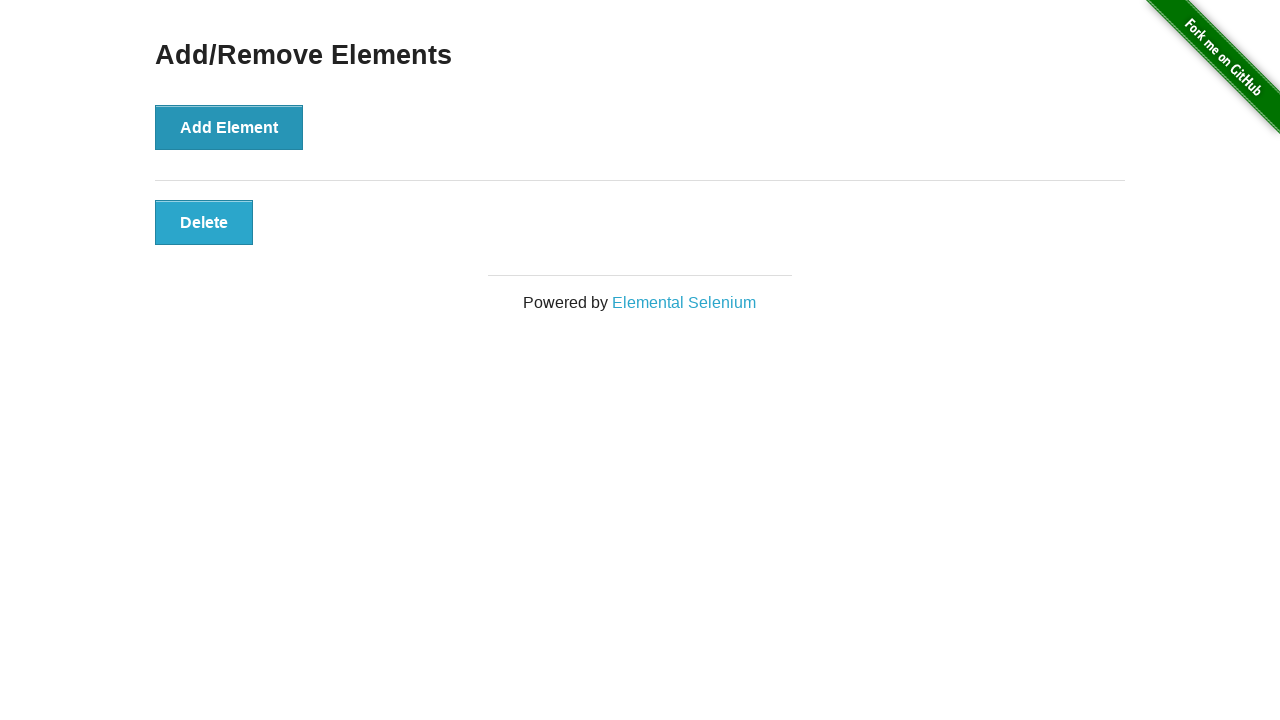

Delete button appeared and is visible
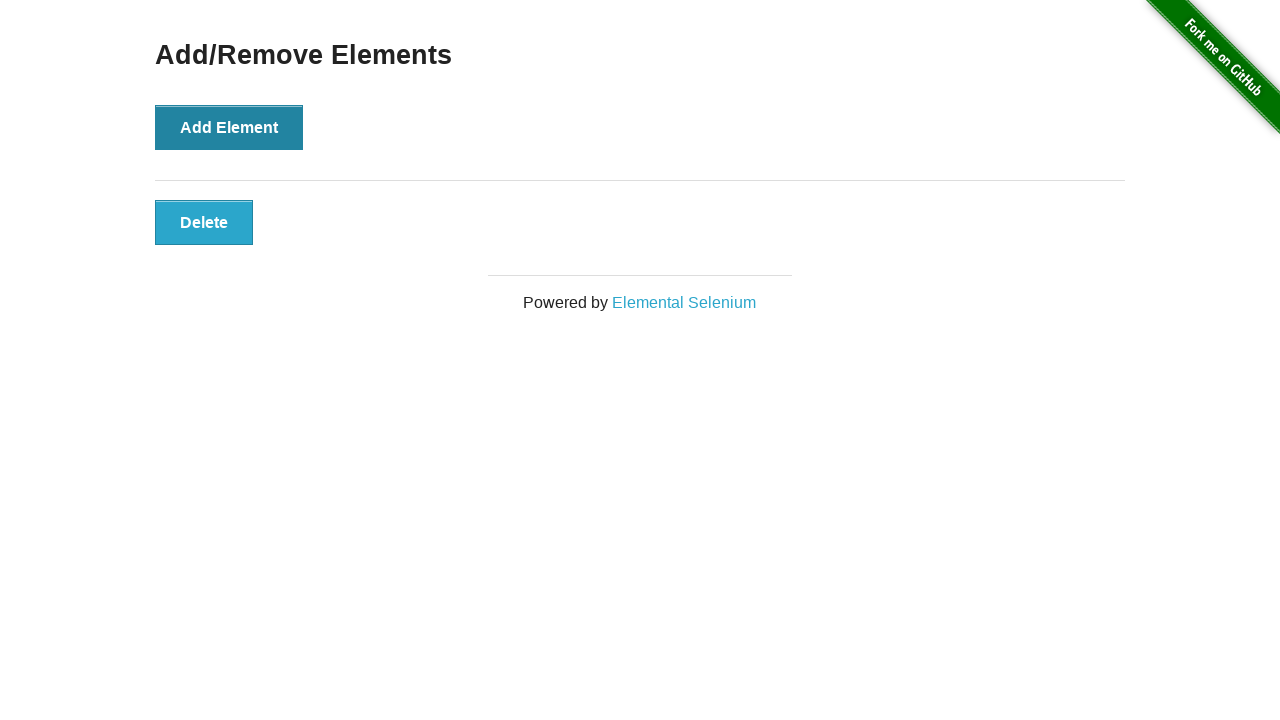

Clicked the Delete button to remove the element at (204, 222) on xpath=//*[@onclick='deleteElement()']
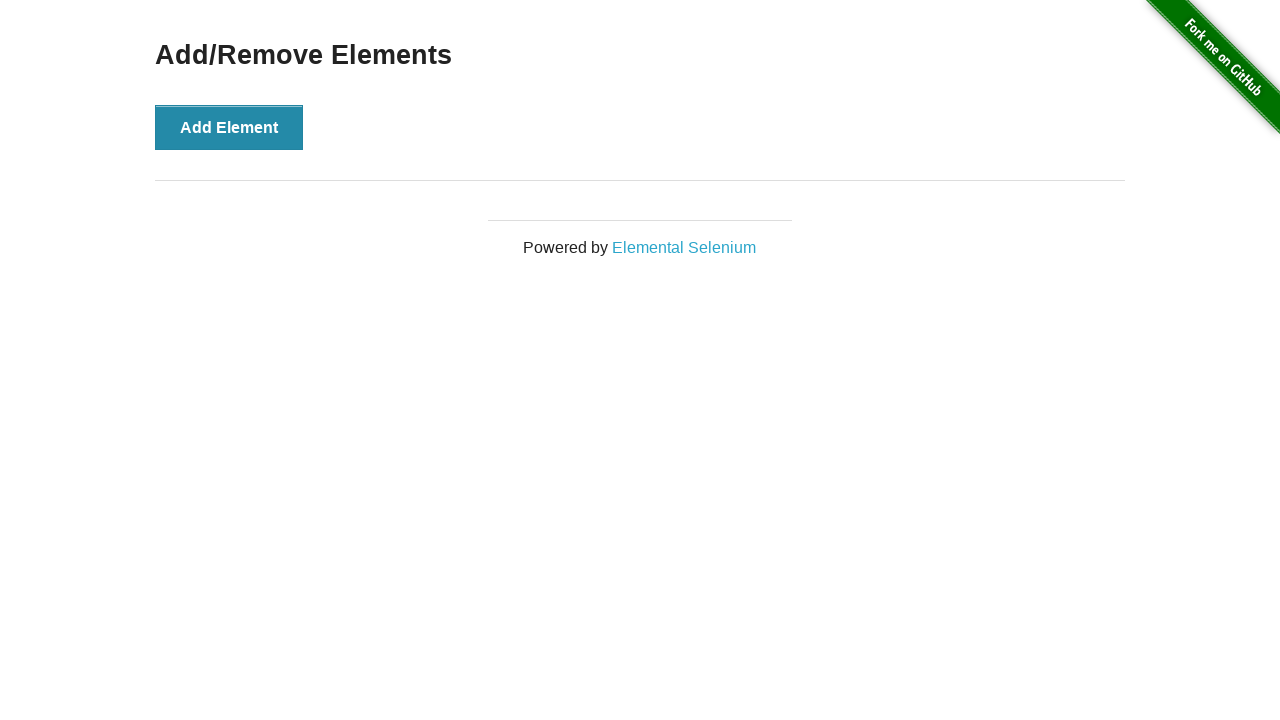

Verified the Add/Remove Elements heading is still visible
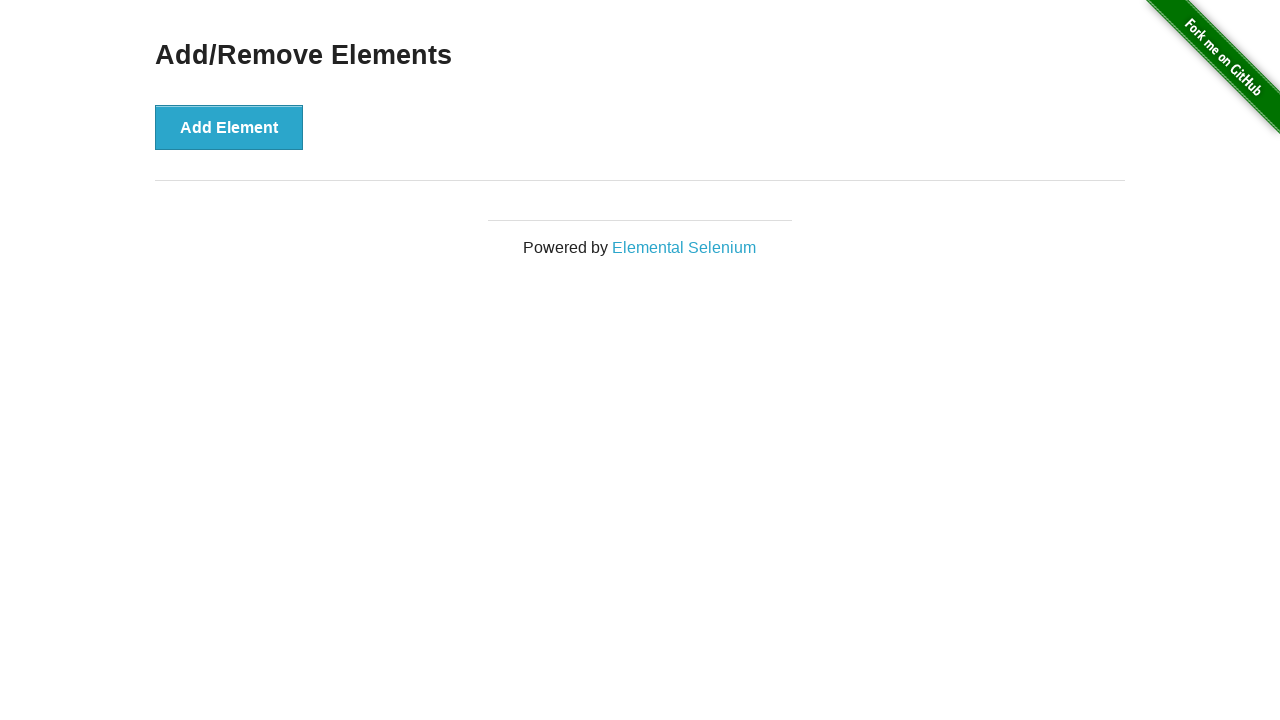

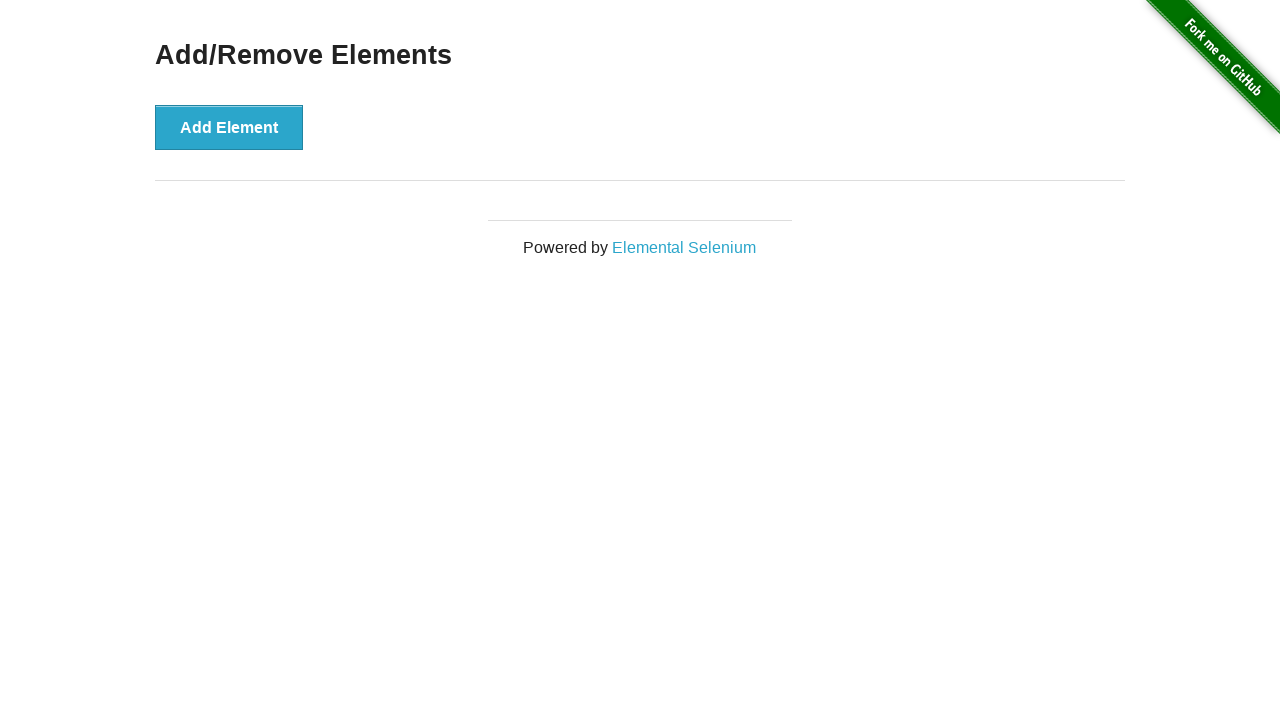